Tests the search functionality on Python.org by entering "python" in the search box and submitting the search form using the Enter key.

Starting URL: https://www.python.org

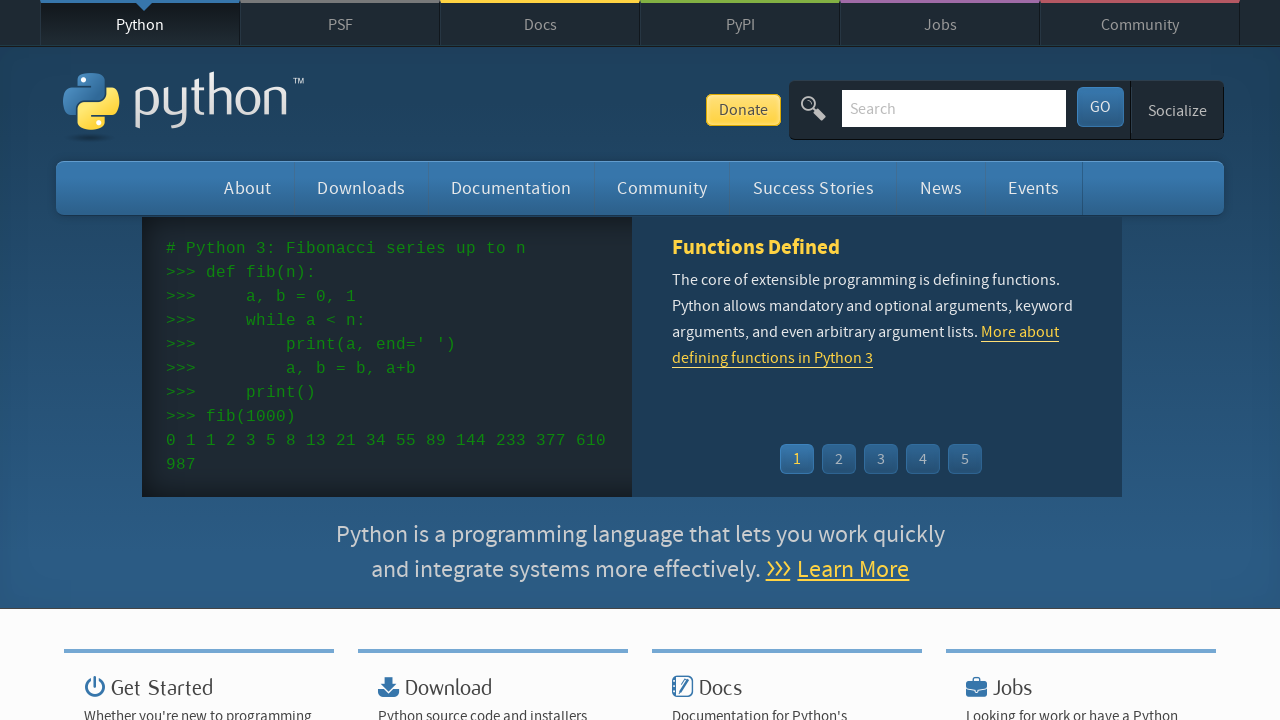

Filled search box with 'python' on input[name='q']
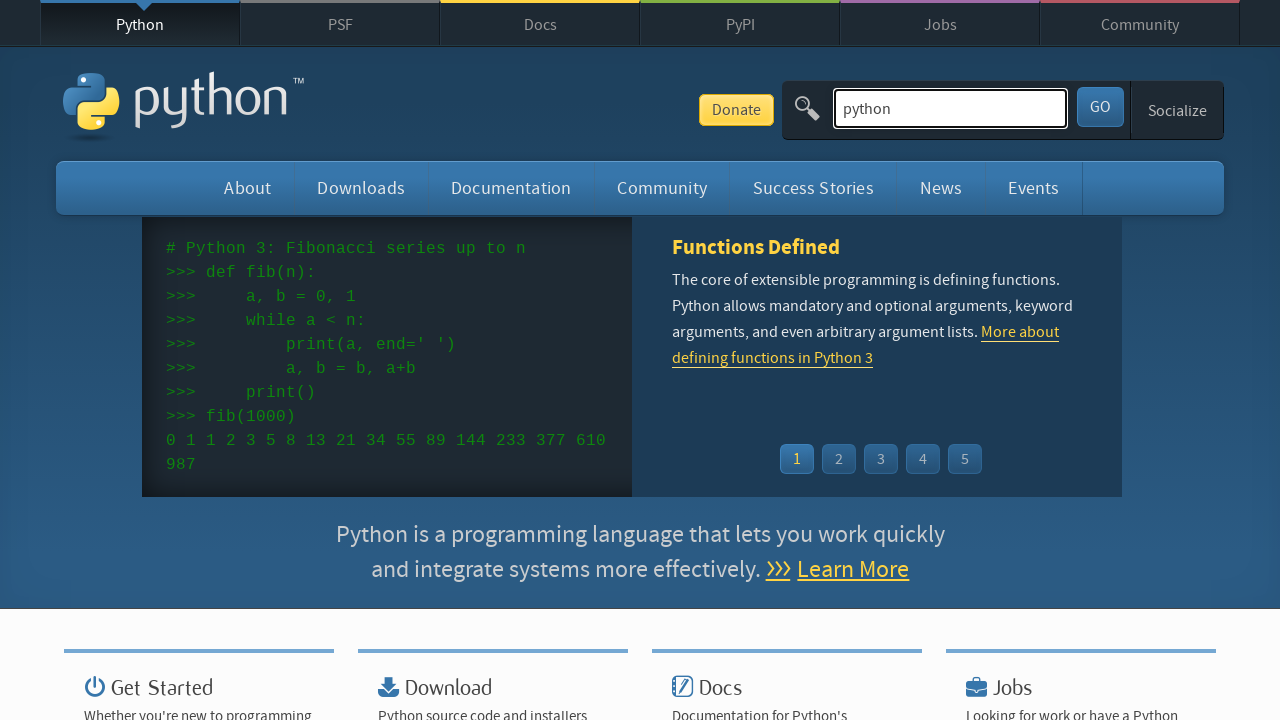

Pressed Enter to submit the search form on input[name='q']
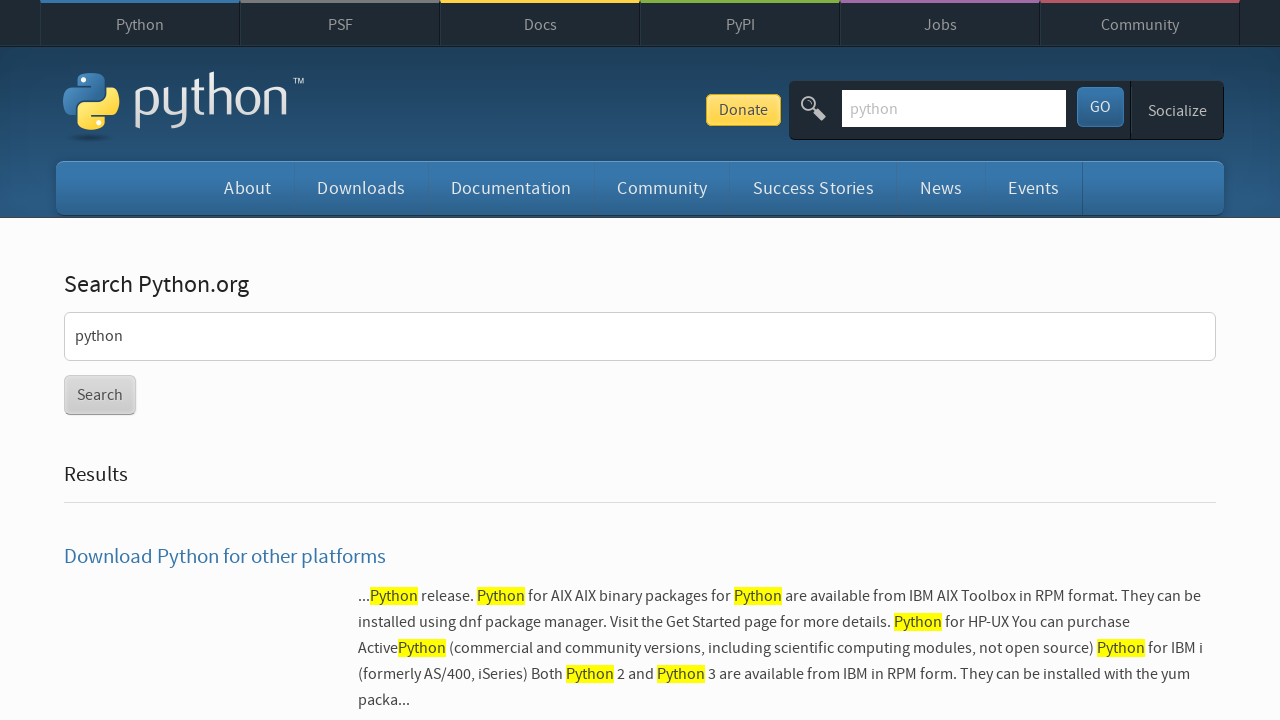

Search results page loaded successfully
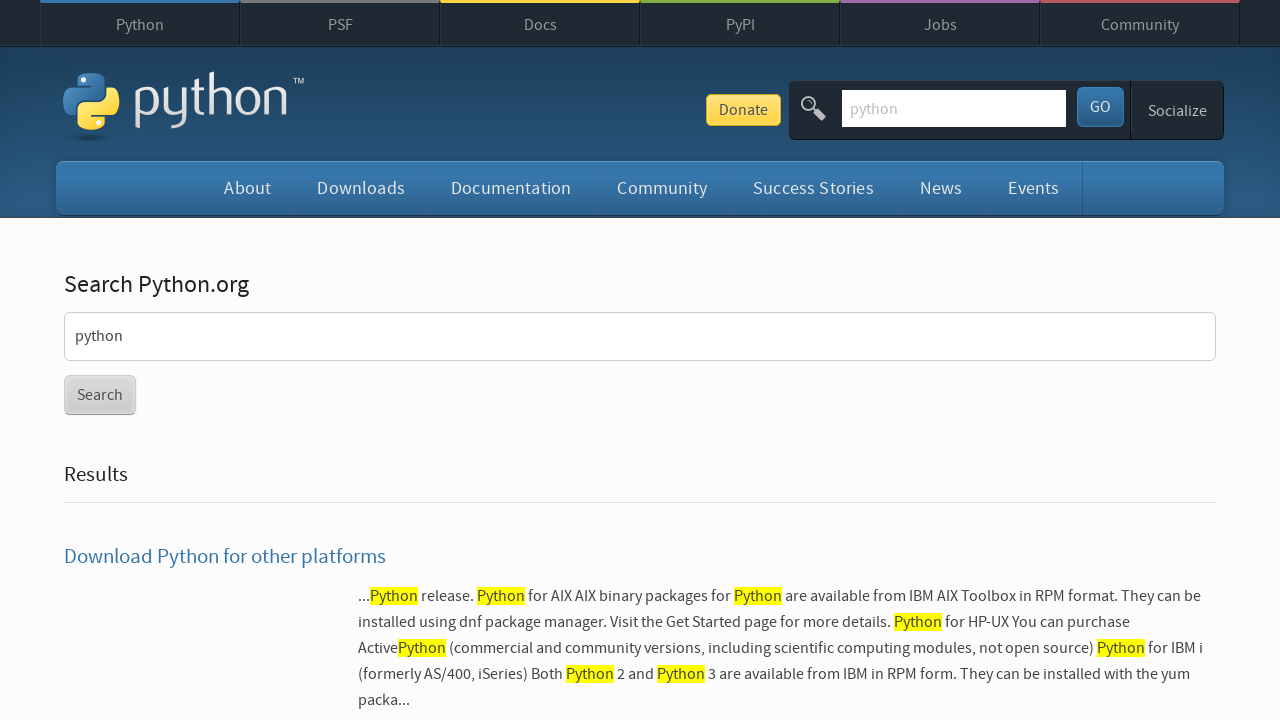

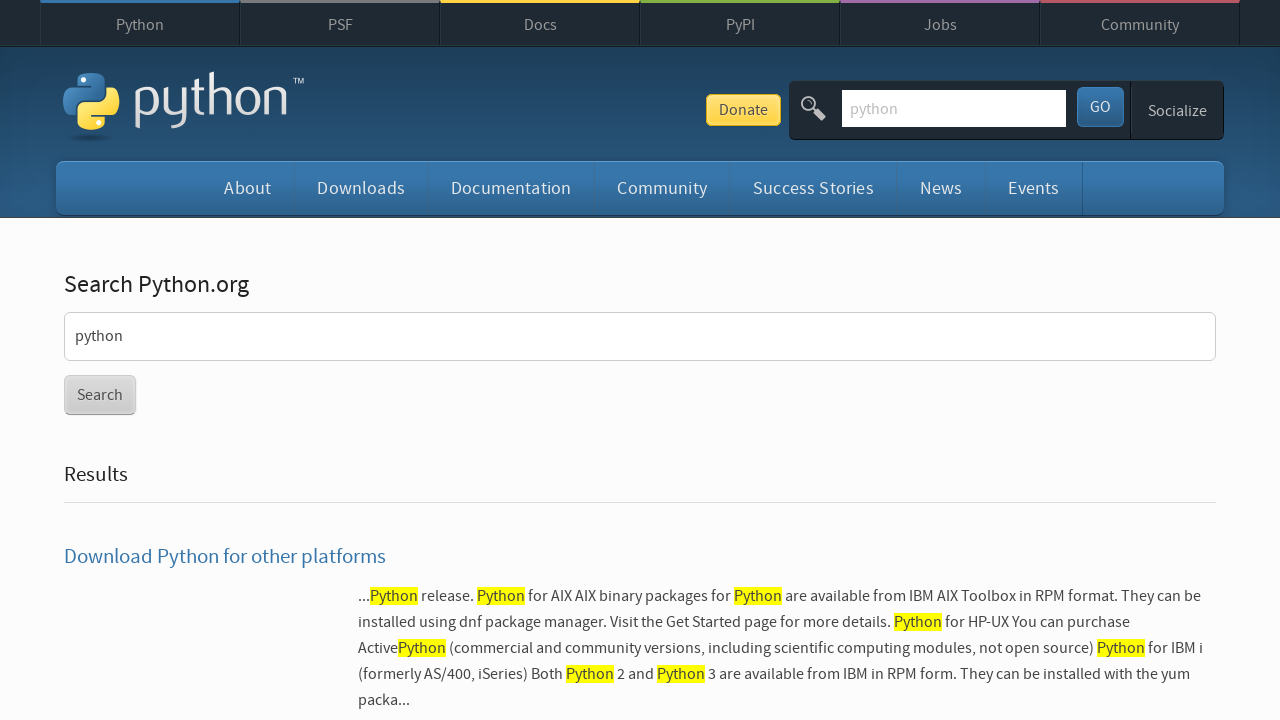